Navigates to a practice automation page and locates all links on the page, then specifically finds links within the footer section

Starting URL: https://rahulshettyacademy.com/AutomationPractice/

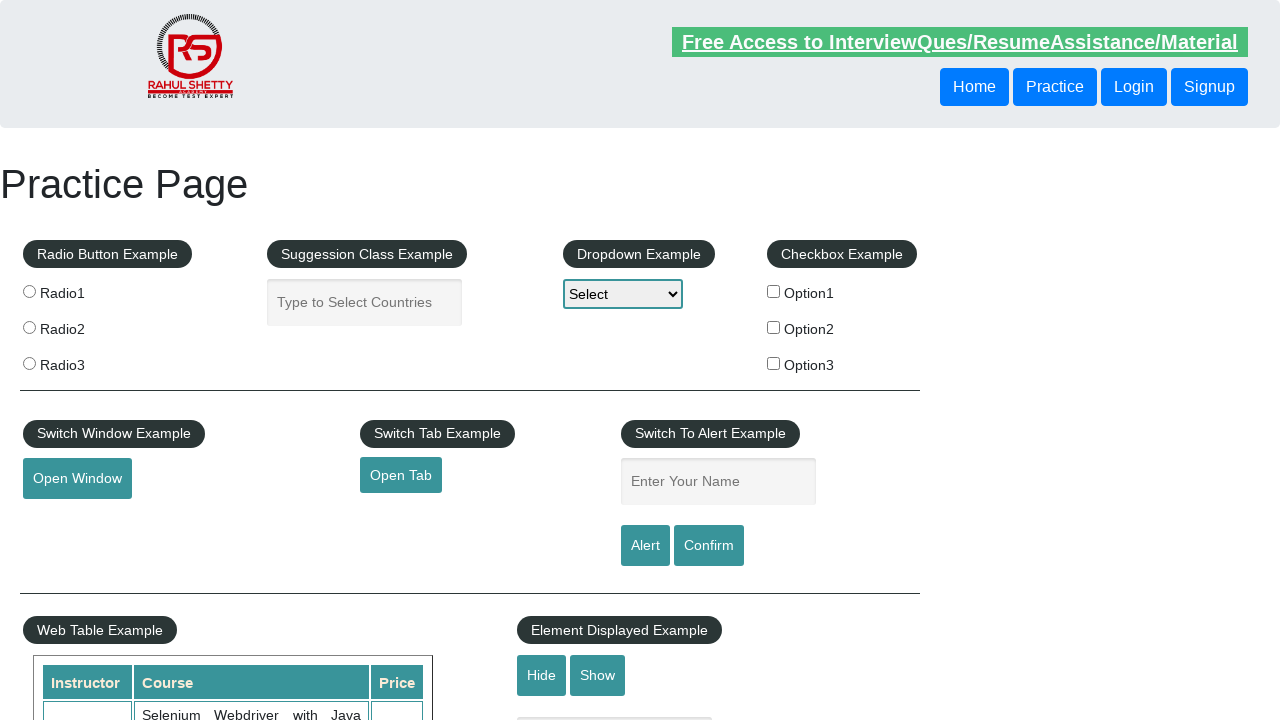

Located all links on the page
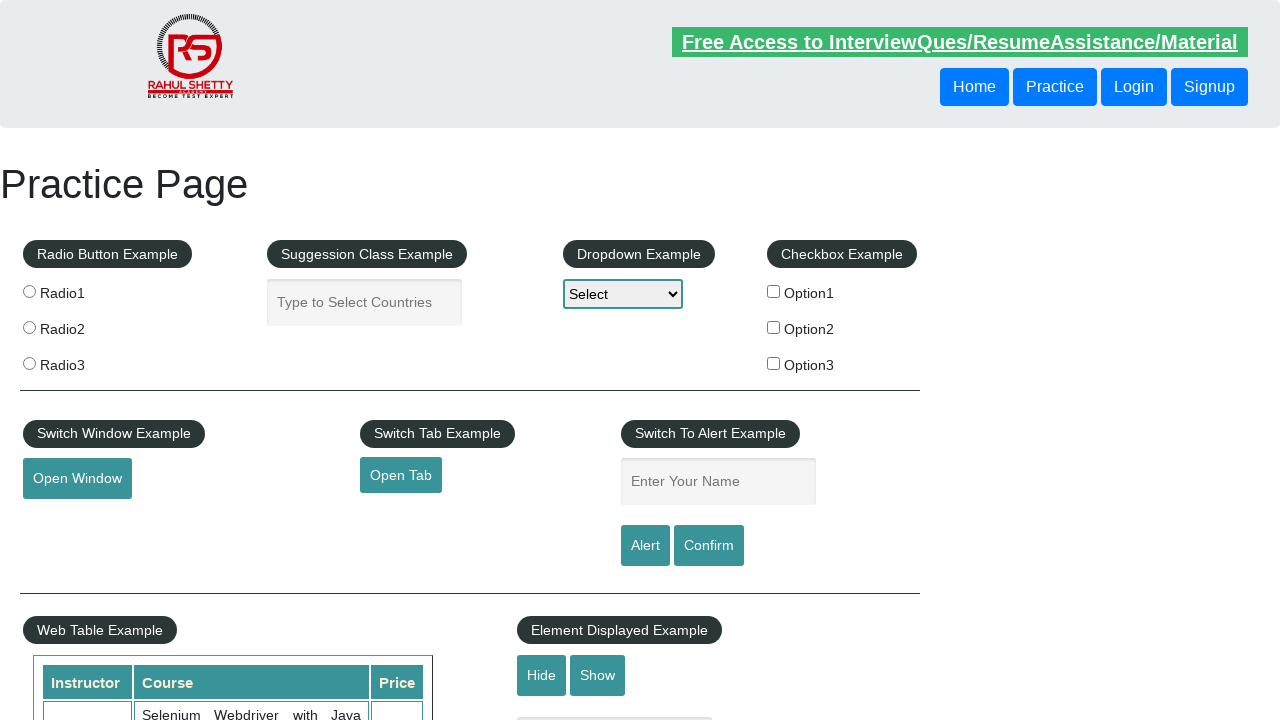

Located footer element with ID 'gf-BIG'
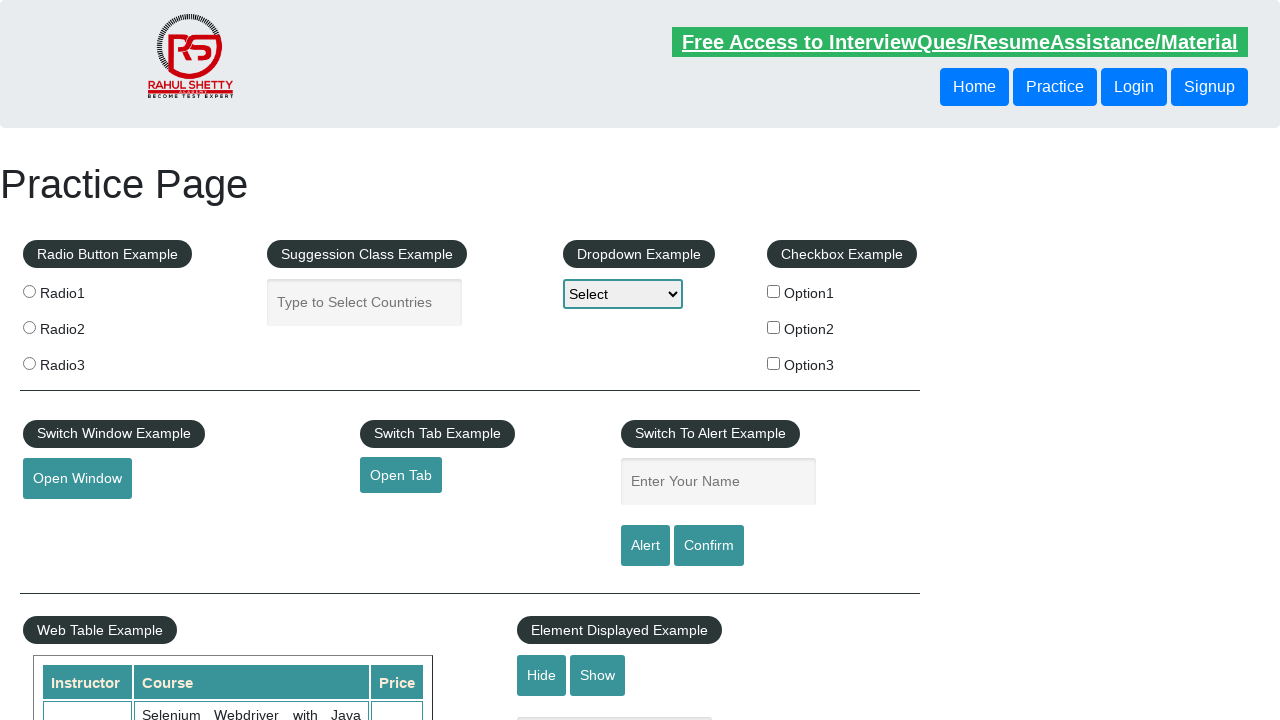

Located all links within the footer section
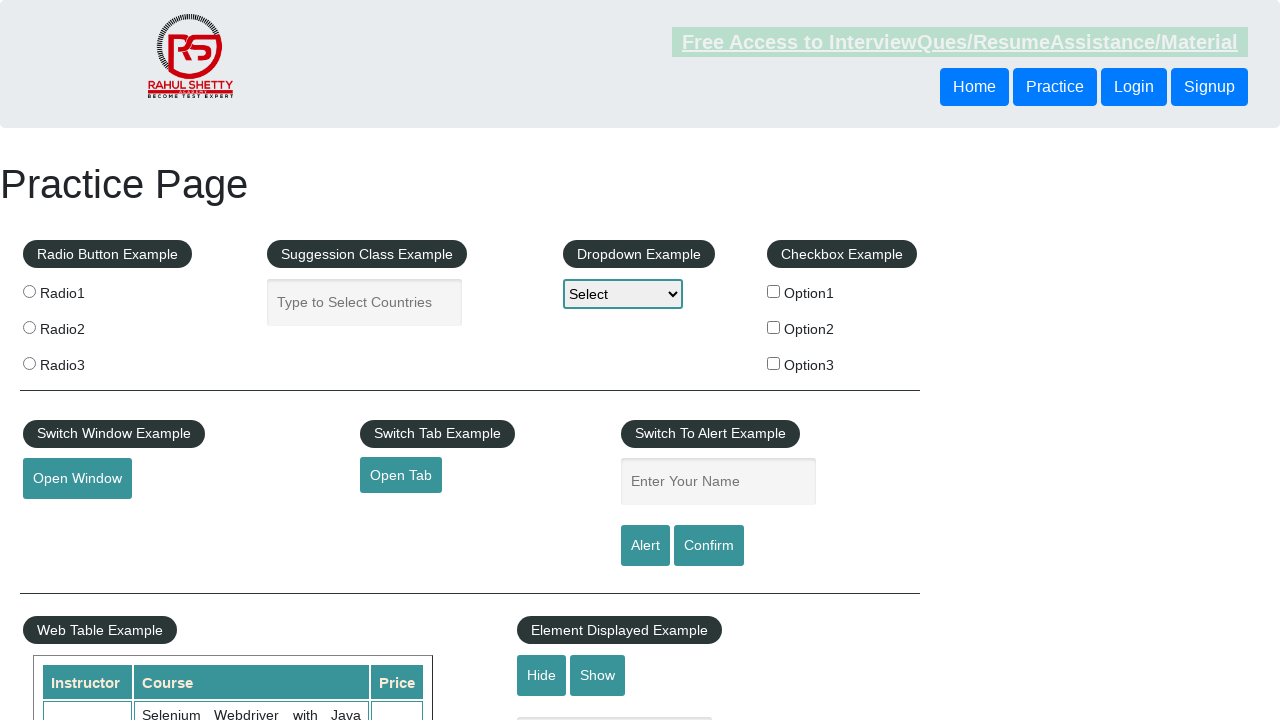

Retrieved href attribute from footer link: #
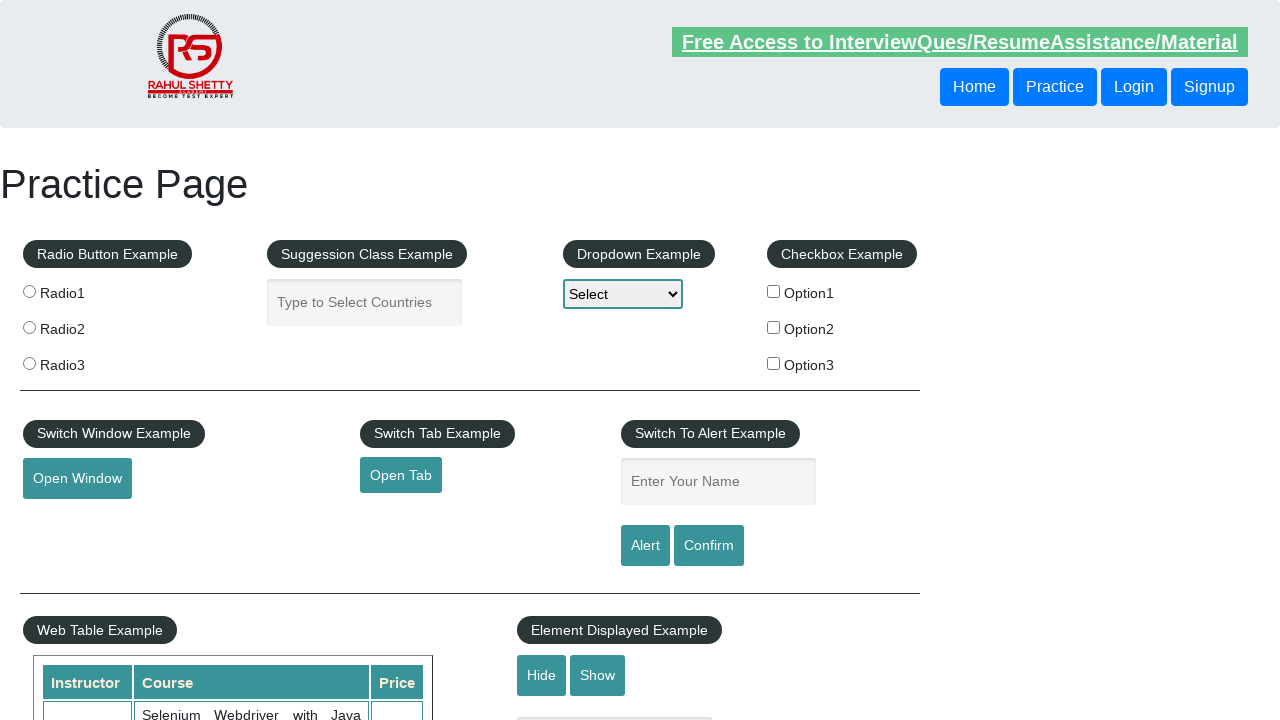

Retrieved href attribute from footer link: http://www.restapitutorial.com/
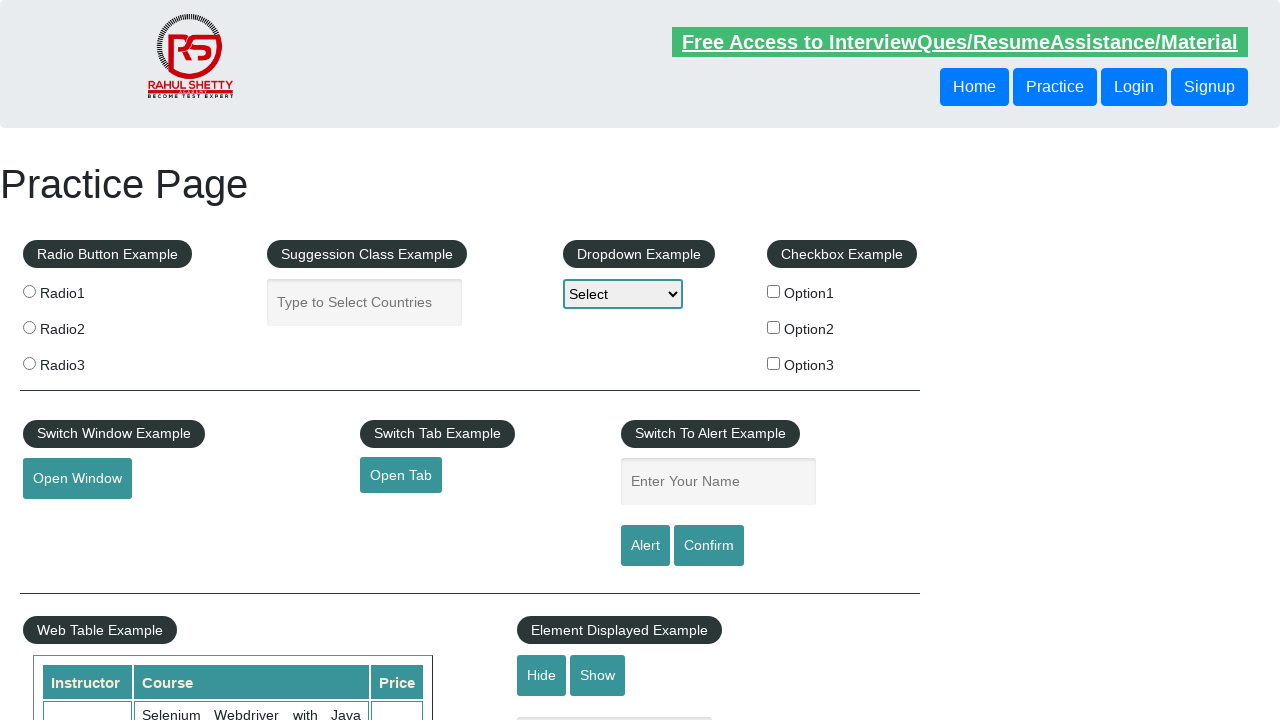

Retrieved href attribute from footer link: https://www.soapui.org/
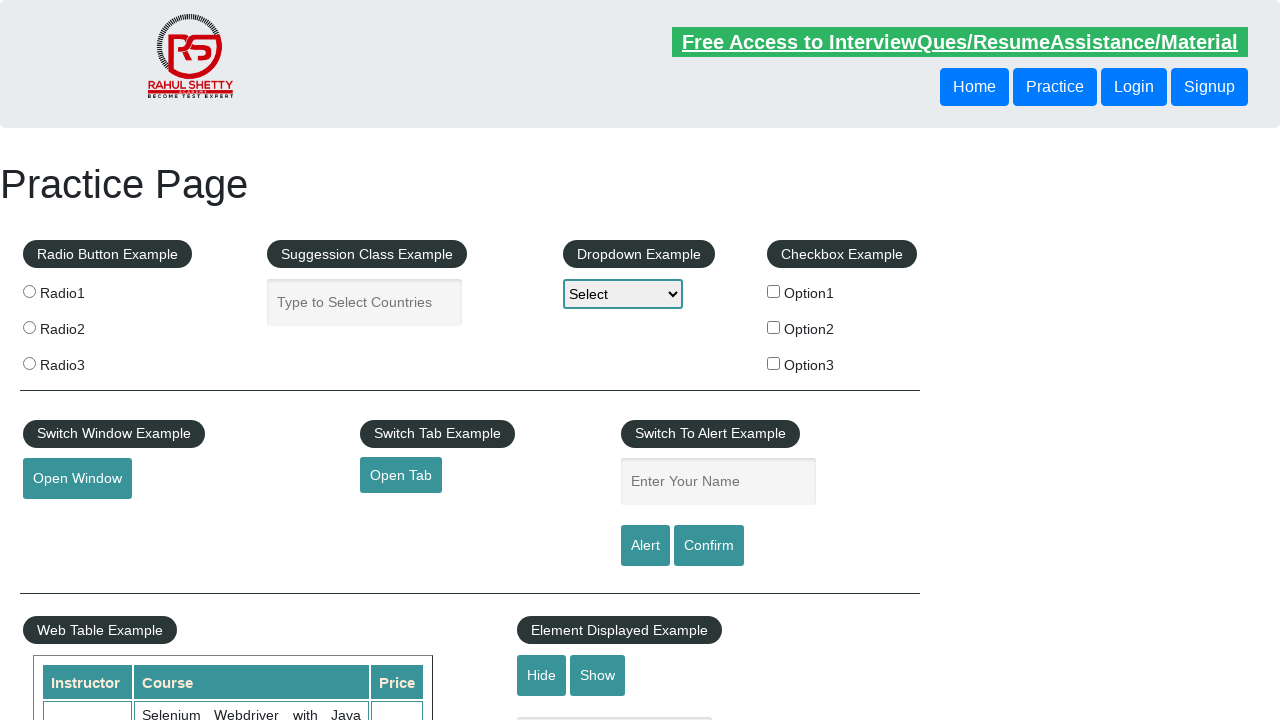

Retrieved href attribute from footer link: https://courses.rahulshettyacademy.com/p/appium-tutorial
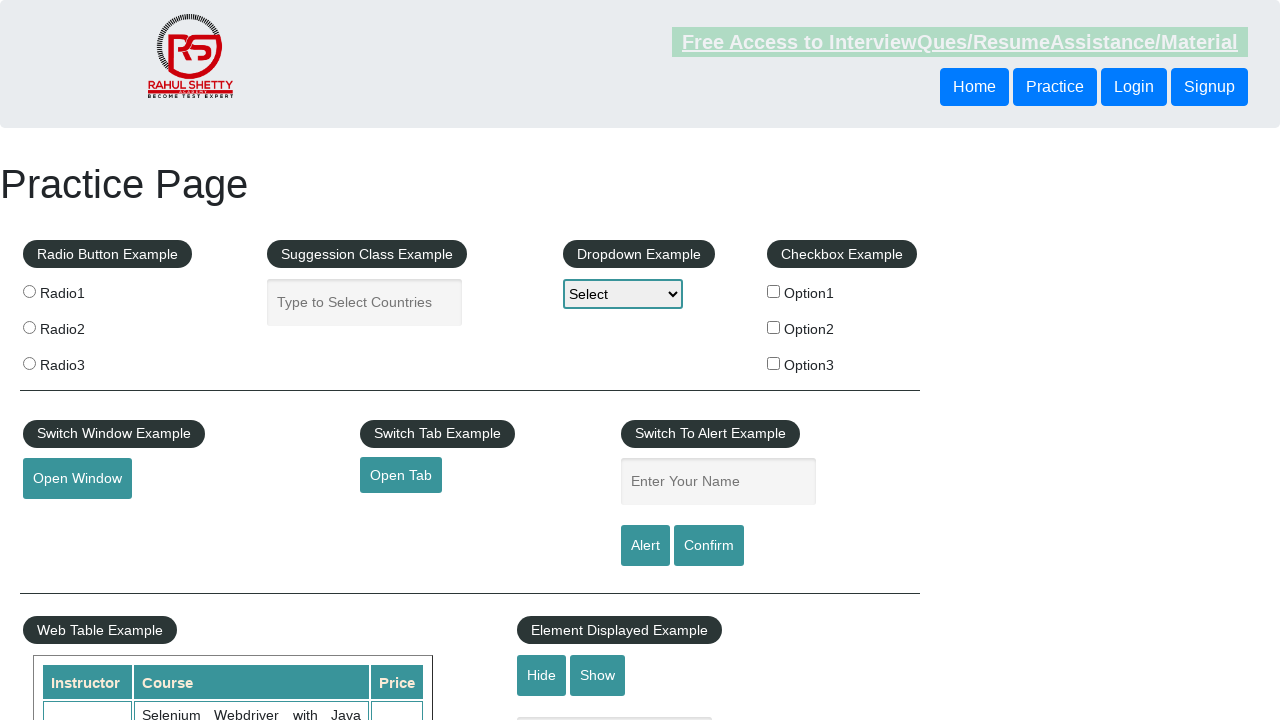

Retrieved href attribute from footer link: https://jmeter.apache.org/
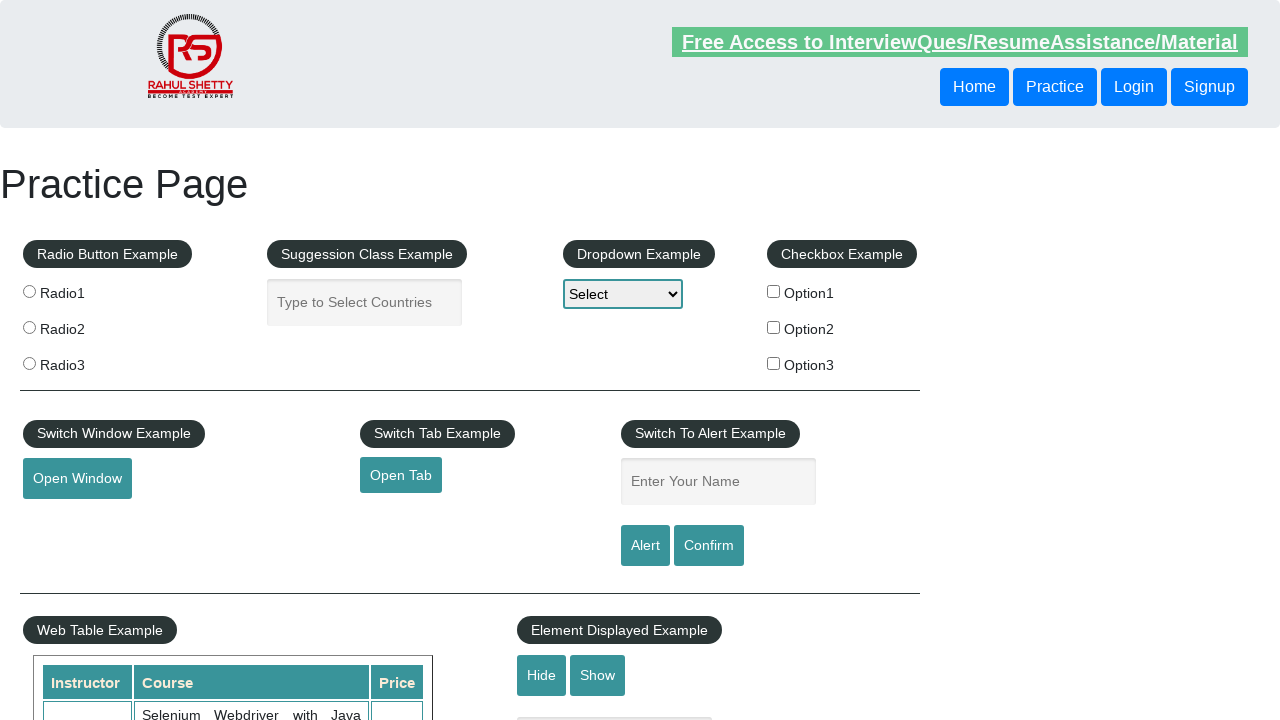

Retrieved href attribute from footer link: #
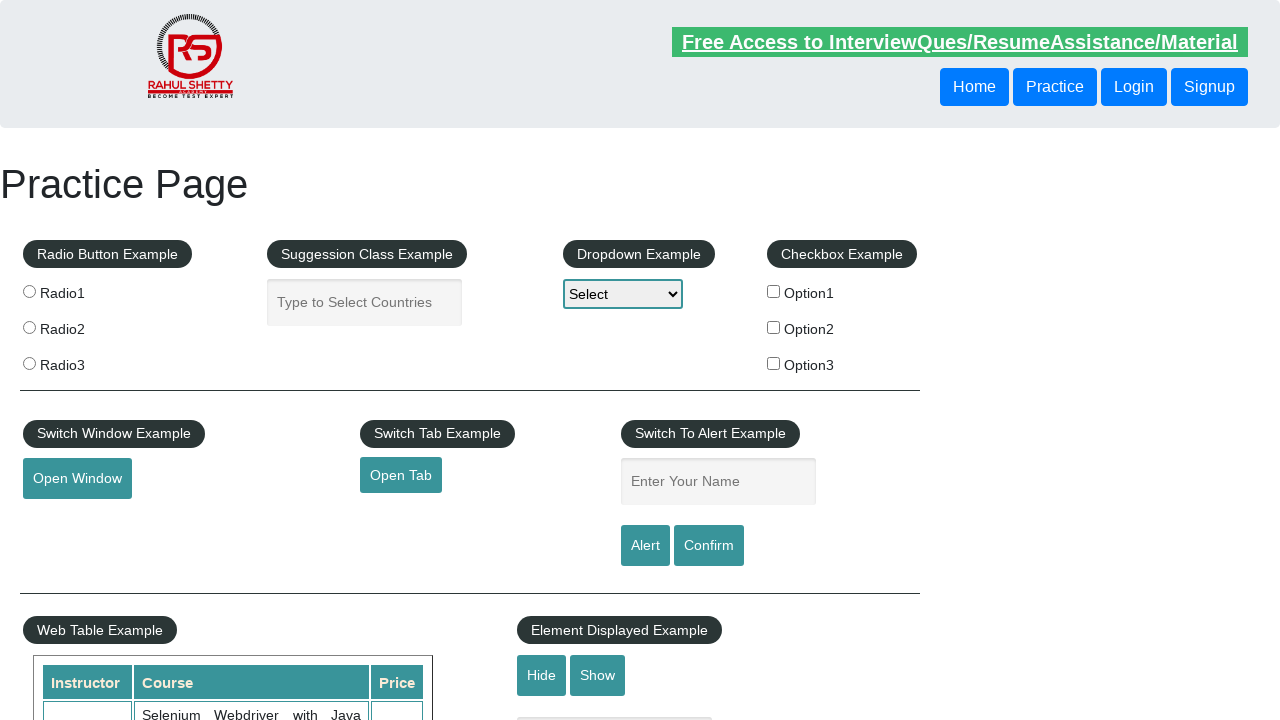

Retrieved href attribute from footer link: https://rahulshettyacademy.com/brokenlink
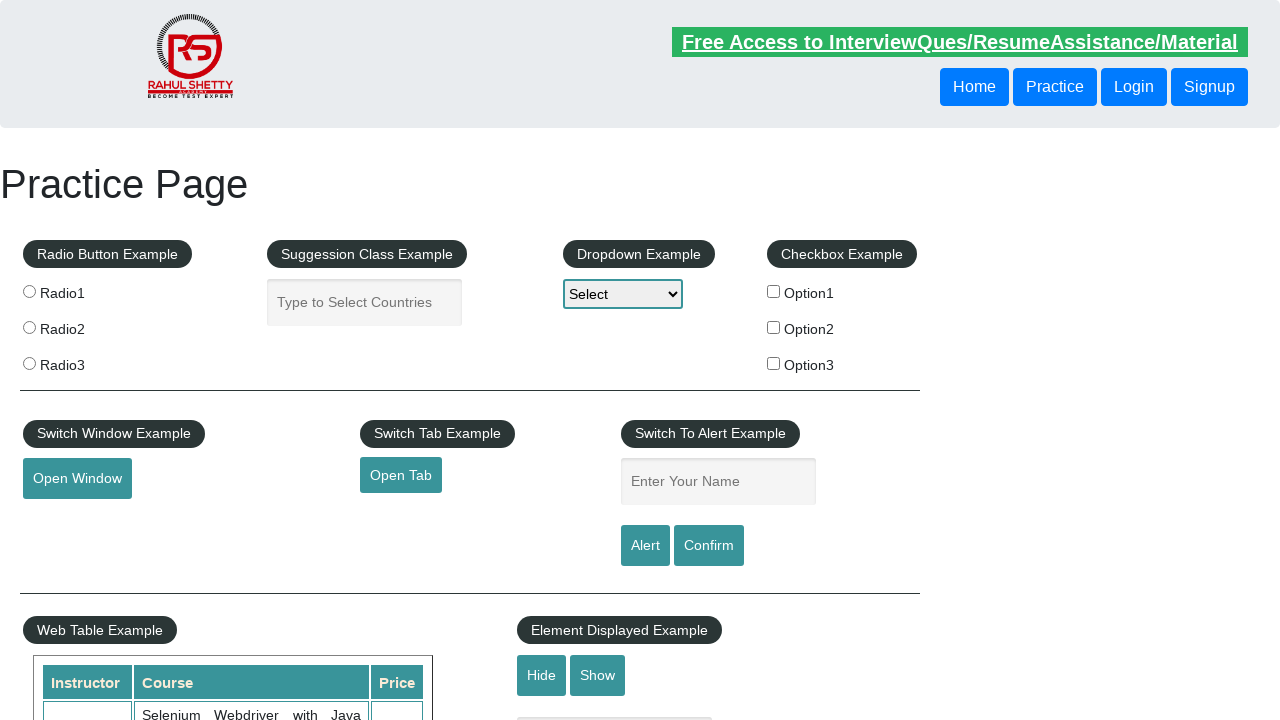

Retrieved href attribute from footer link: #
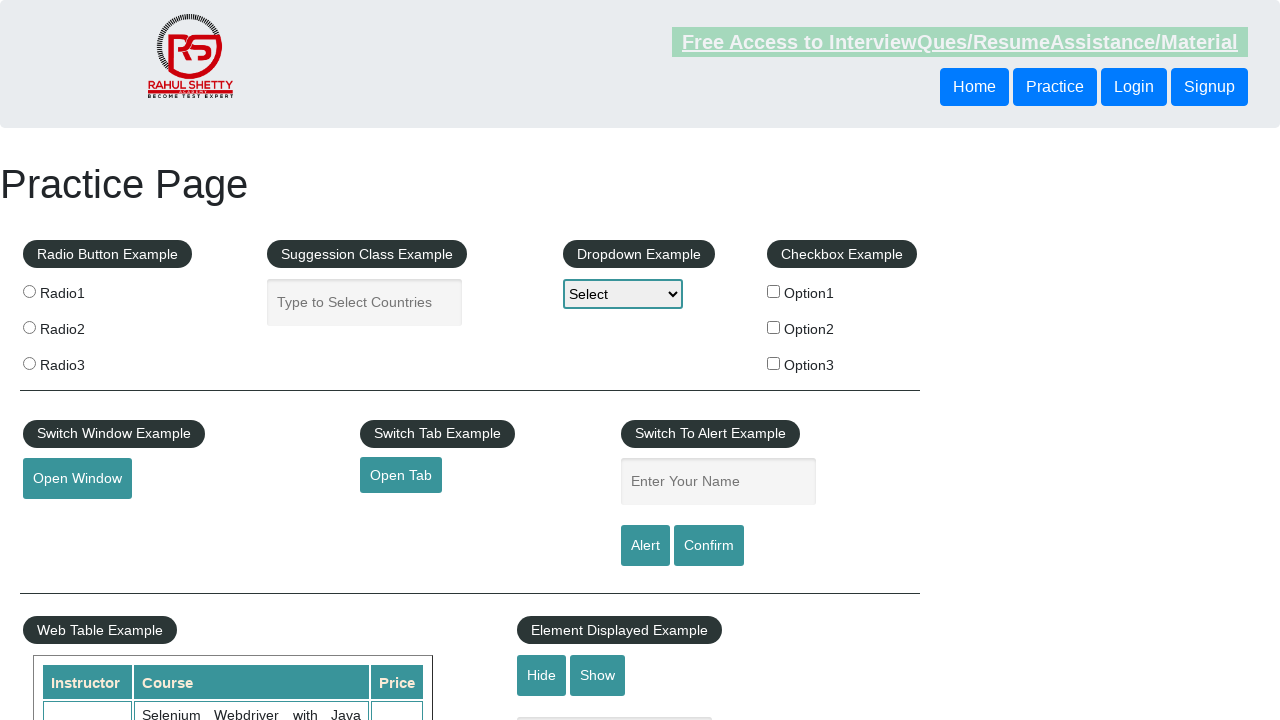

Retrieved href attribute from footer link: #
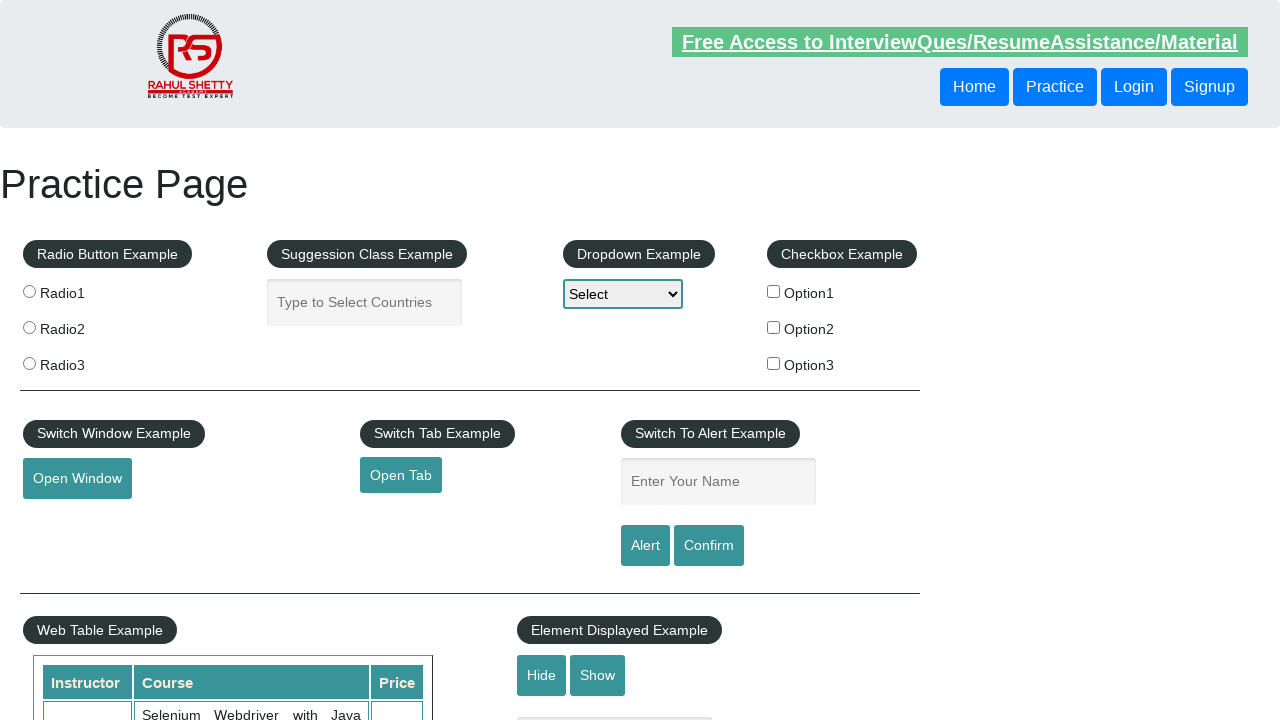

Retrieved href attribute from footer link: #
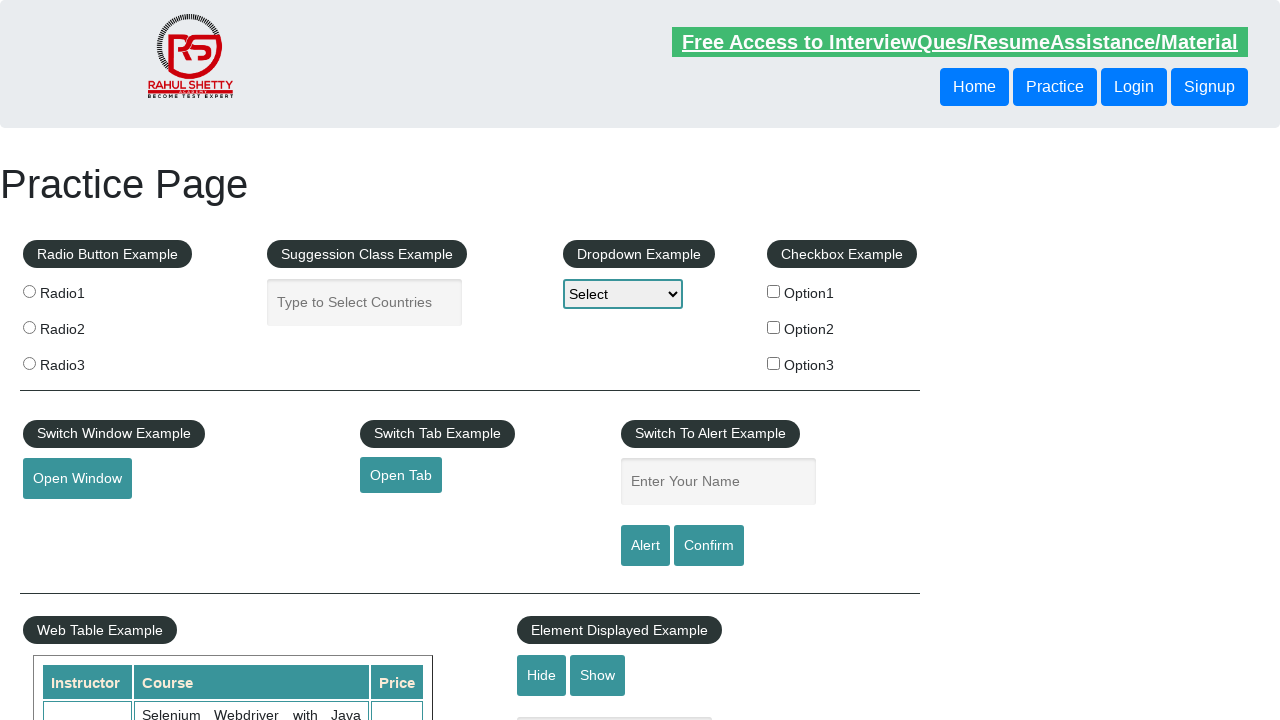

Retrieved href attribute from footer link: #
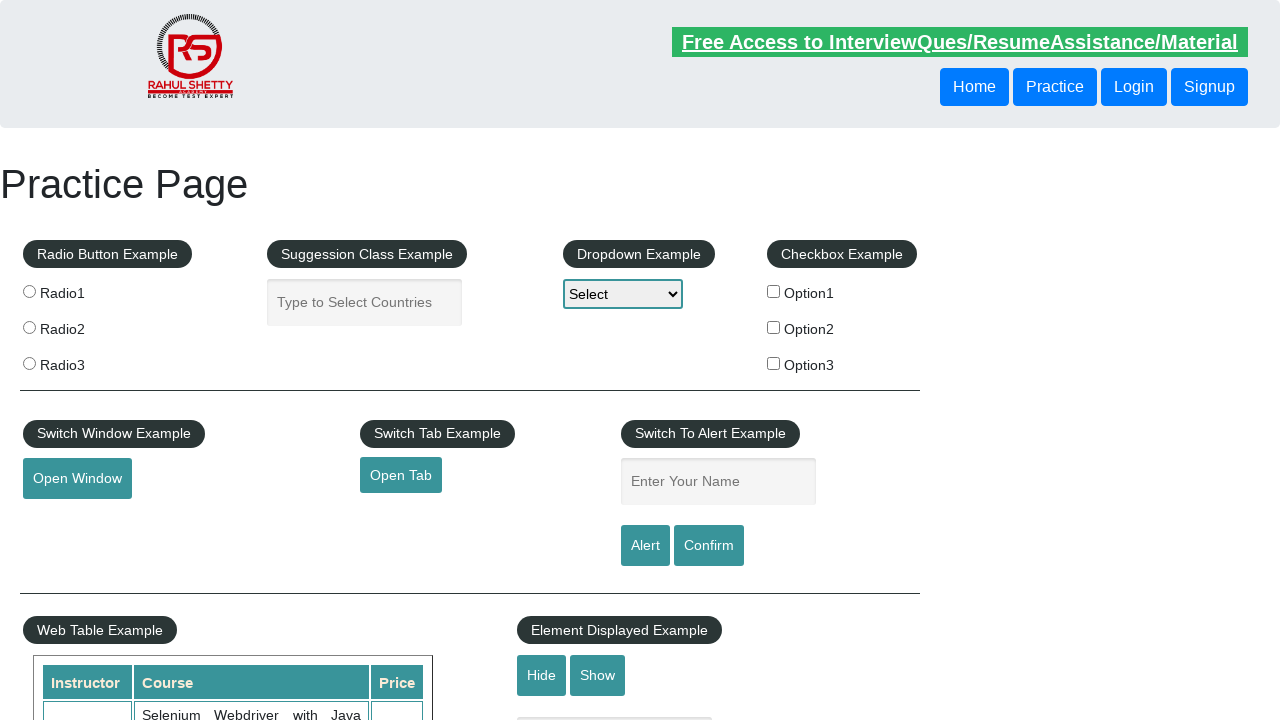

Retrieved href attribute from footer link: #
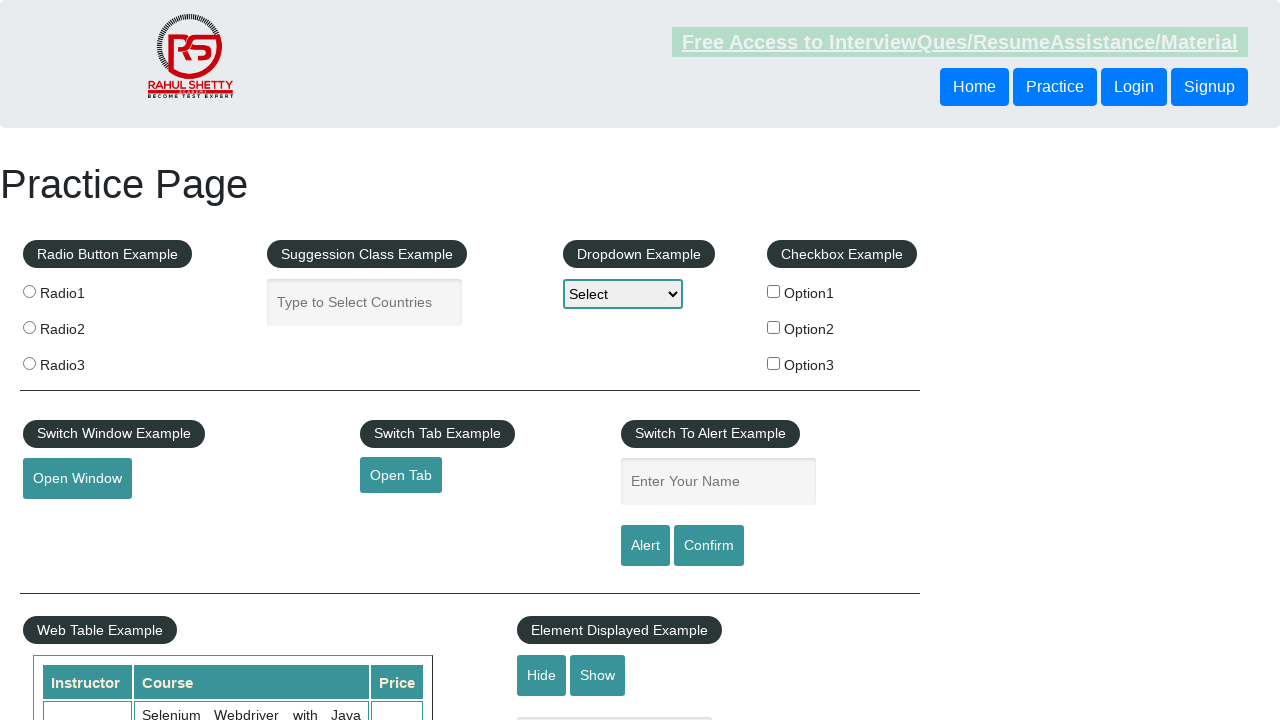

Retrieved href attribute from footer link: #
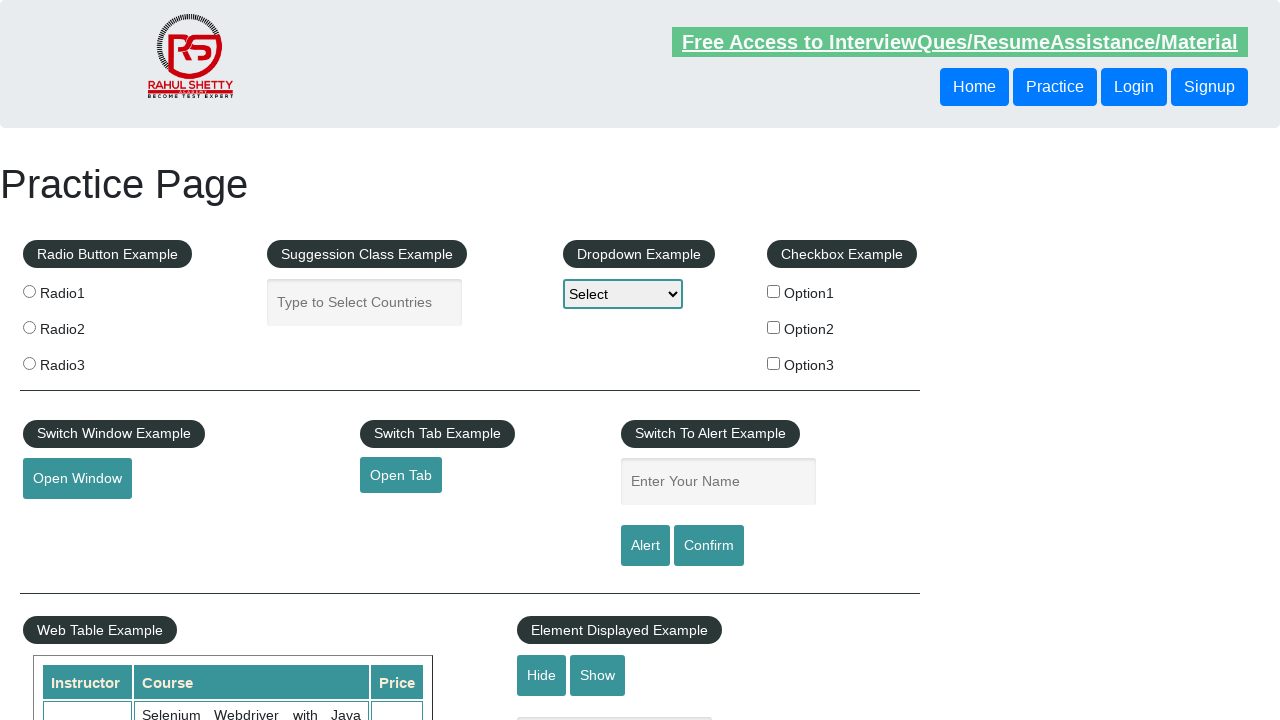

Retrieved href attribute from footer link: #
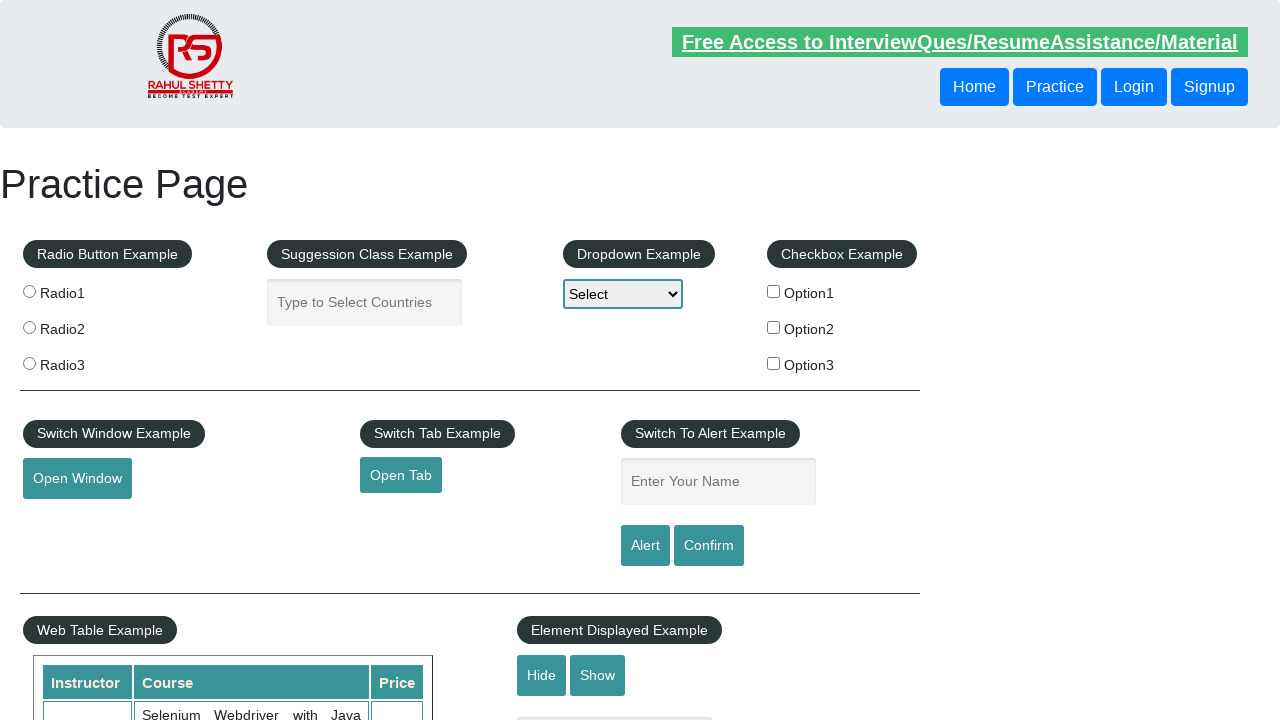

Retrieved href attribute from footer link: #
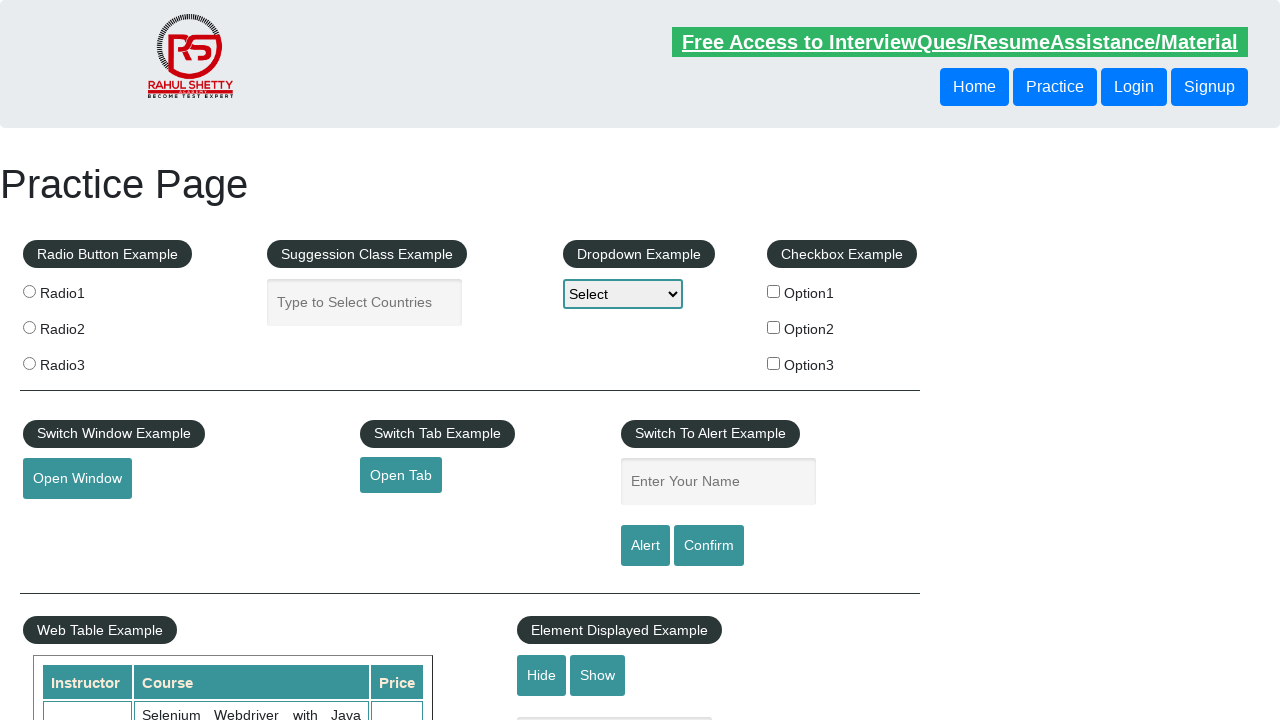

Retrieved href attribute from footer link: #
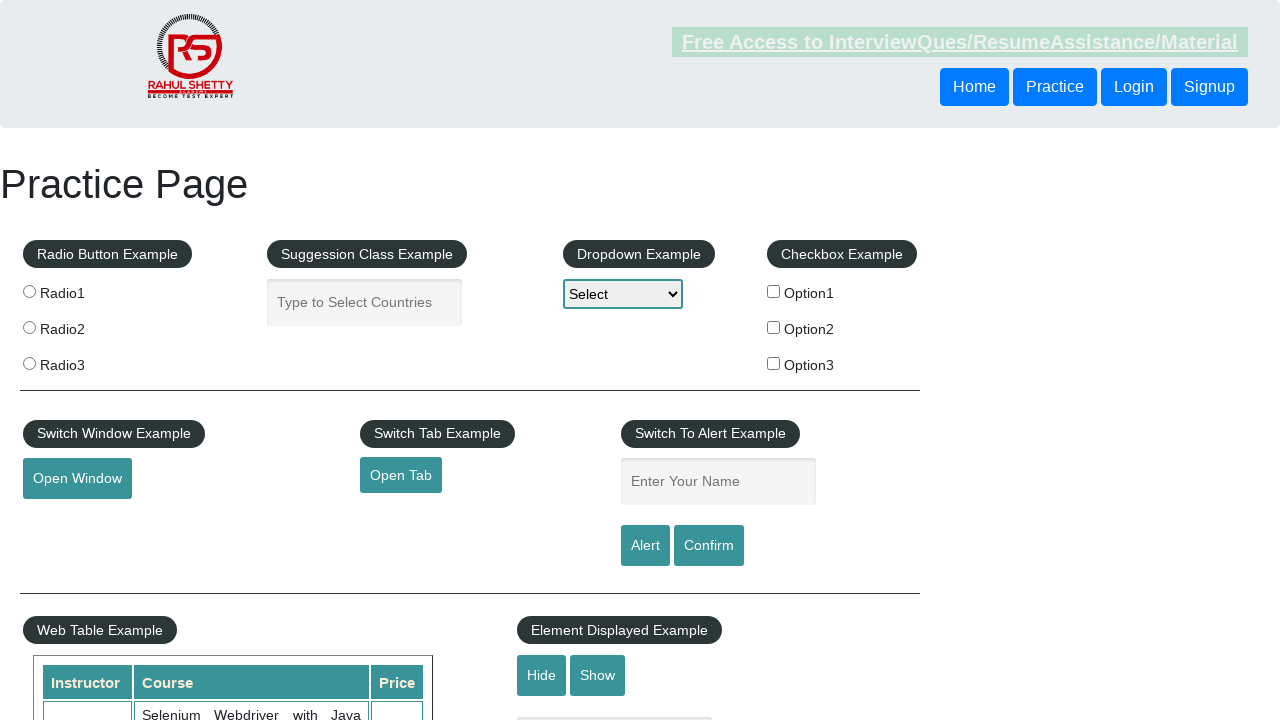

Retrieved href attribute from footer link: #
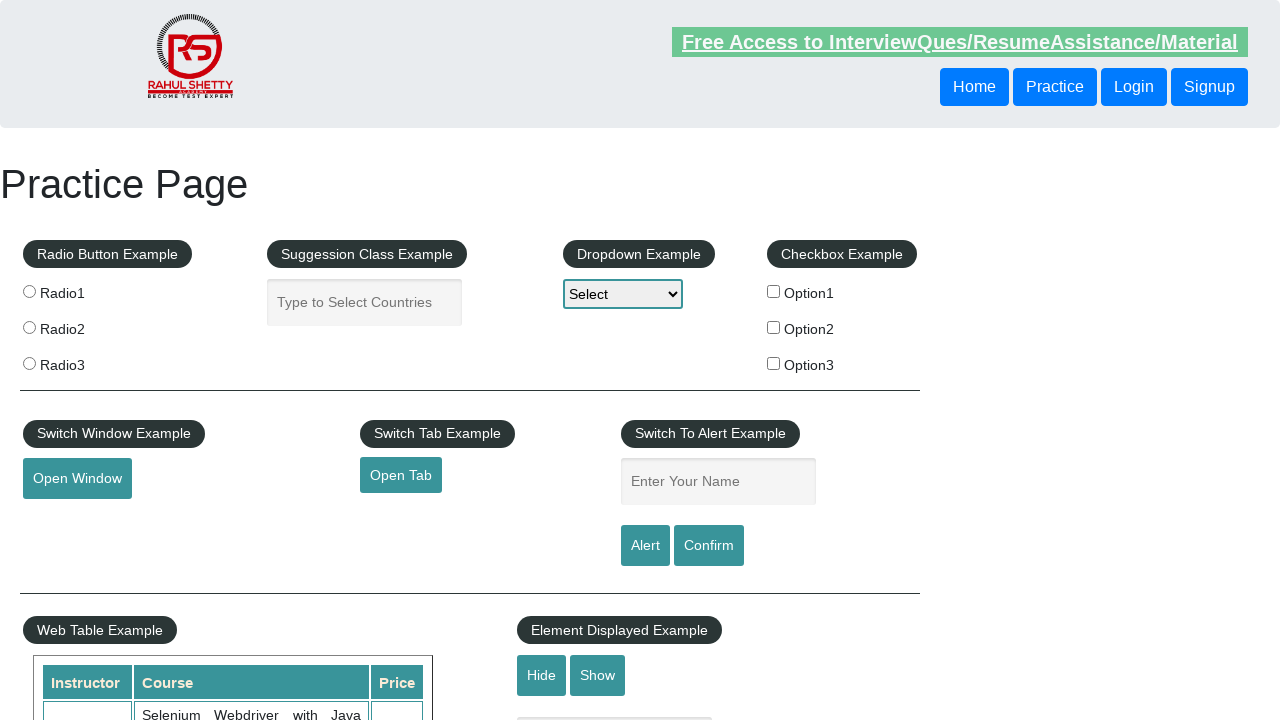

Retrieved href attribute from footer link: #
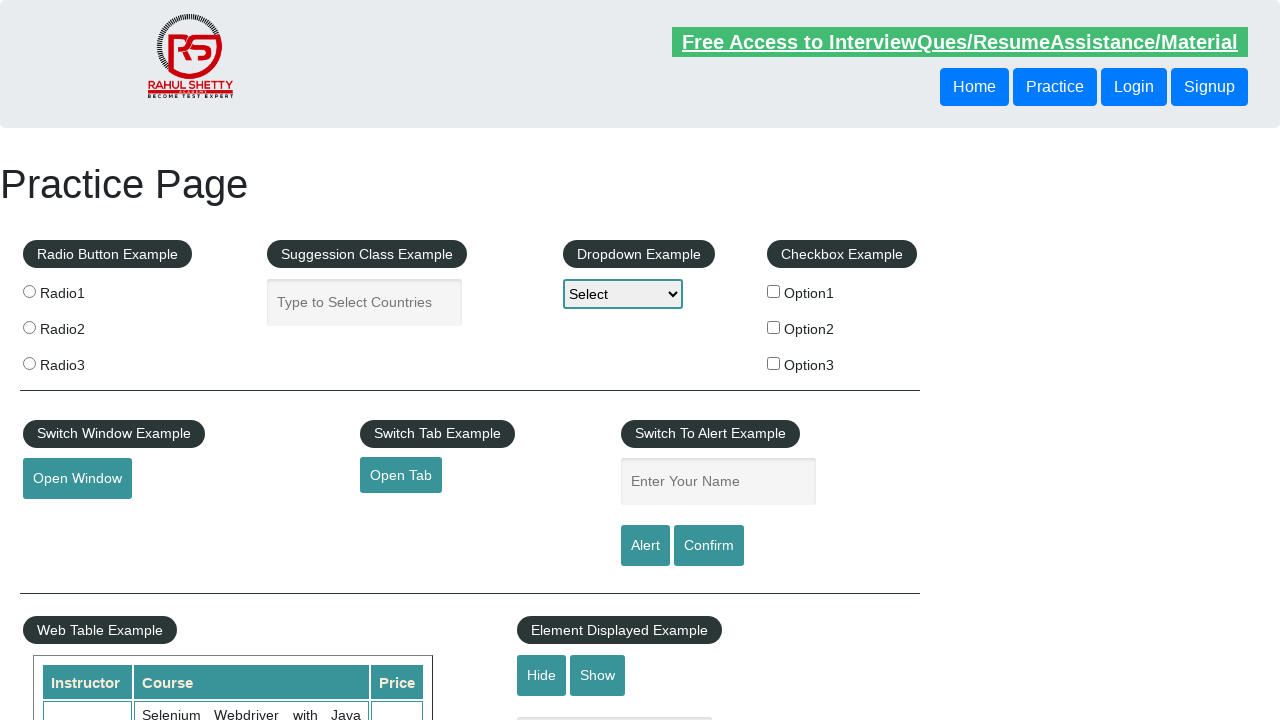

Retrieved href attribute from footer link: #
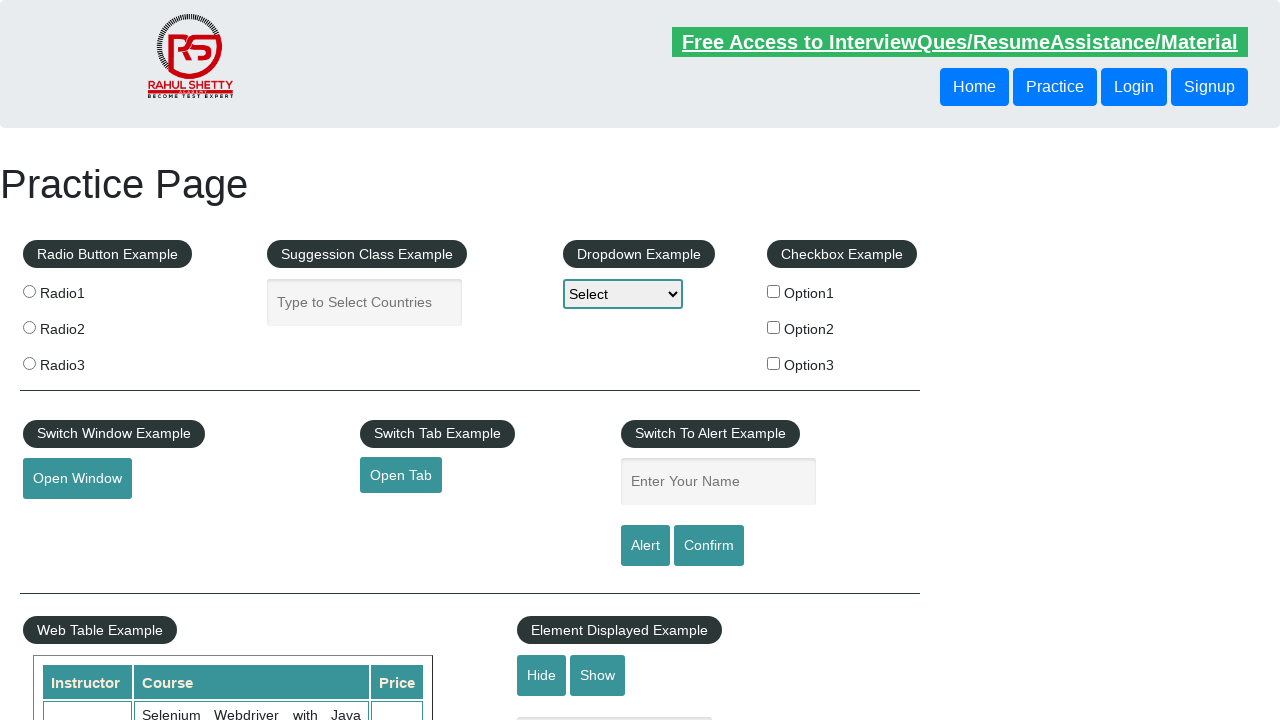

Retrieved href attribute from footer link: #
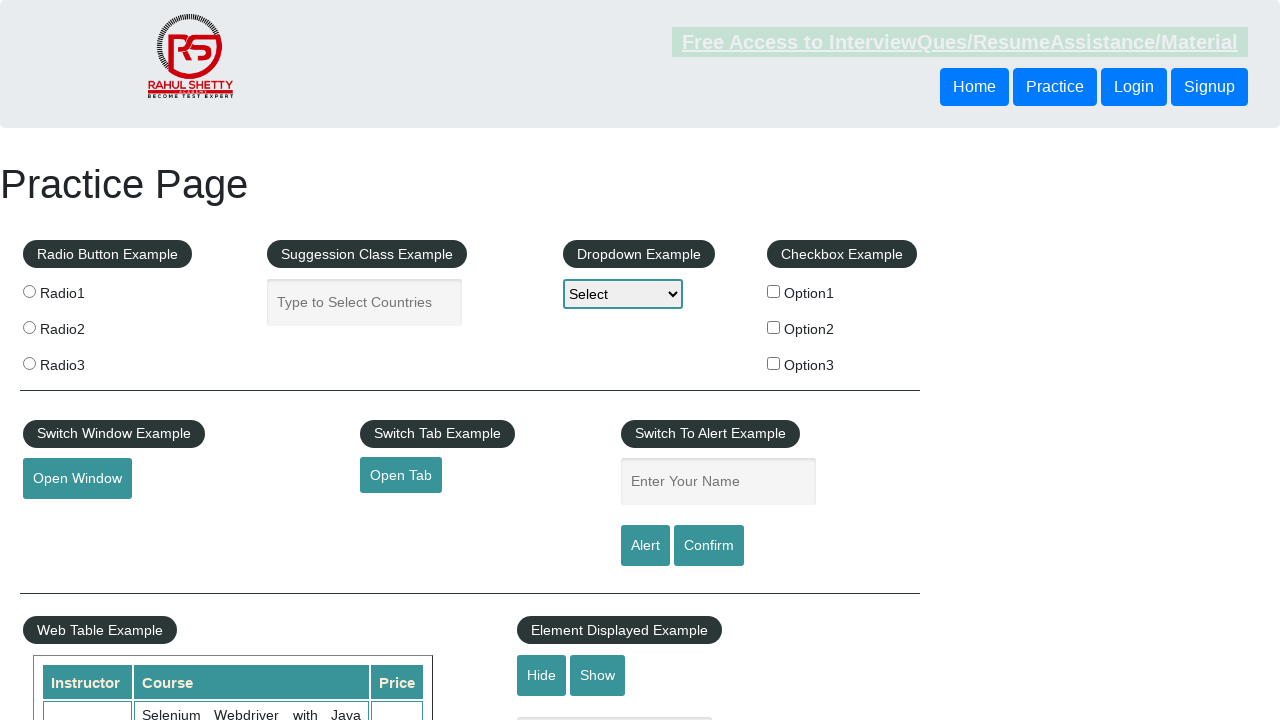

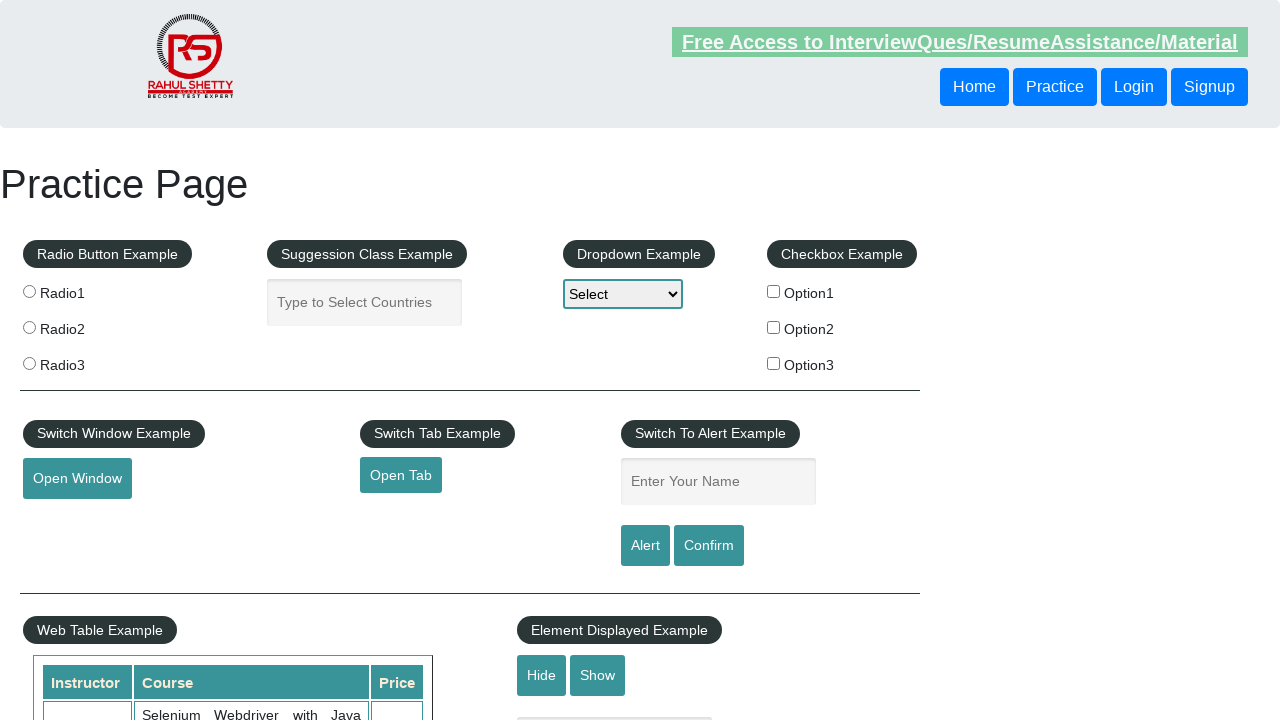